Tests search functionality by finding the search input and entering a search query to verify search feature works.

Starting URL: https://meetpin-weld.vercel.app/map

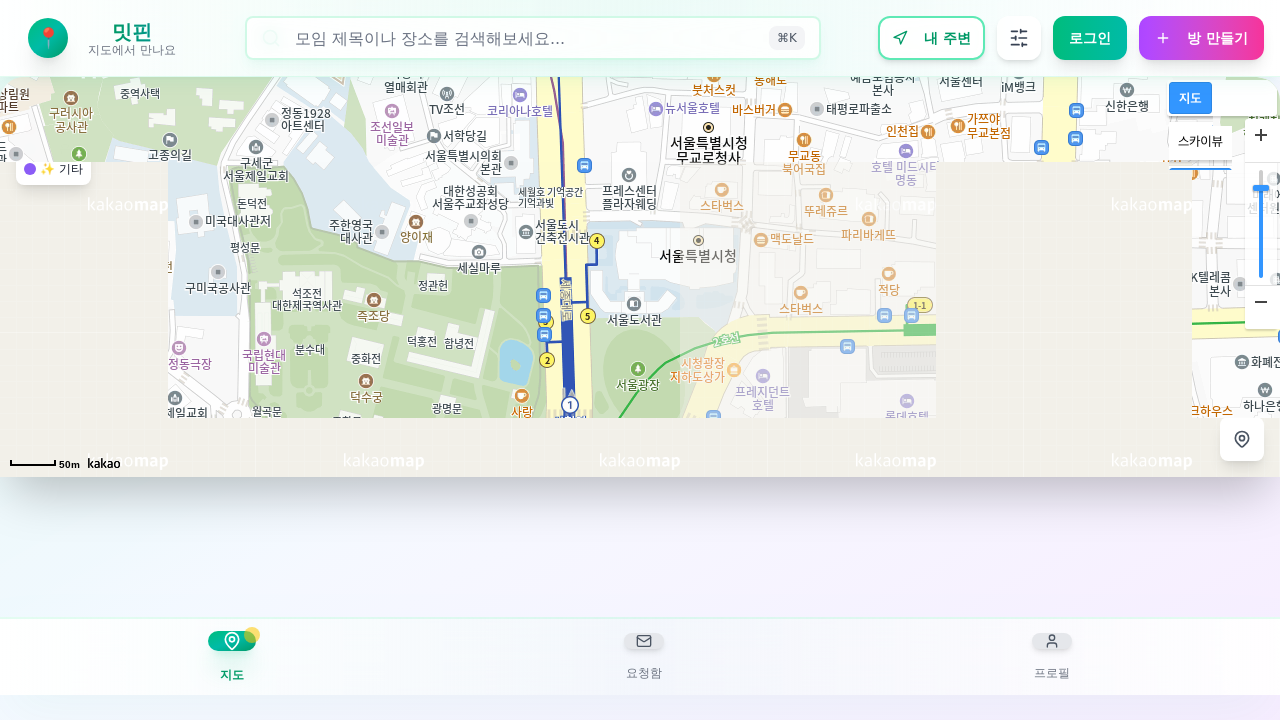

Waited for page to load (domcontentloaded)
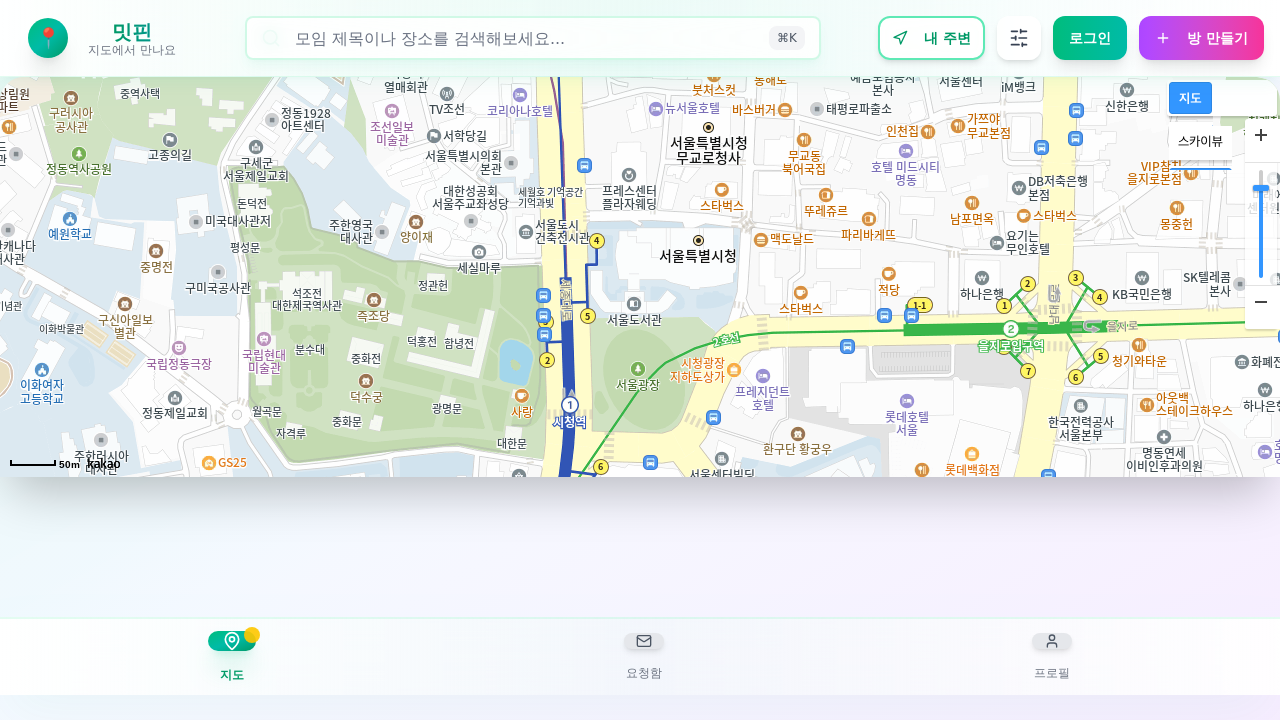

Located search input element
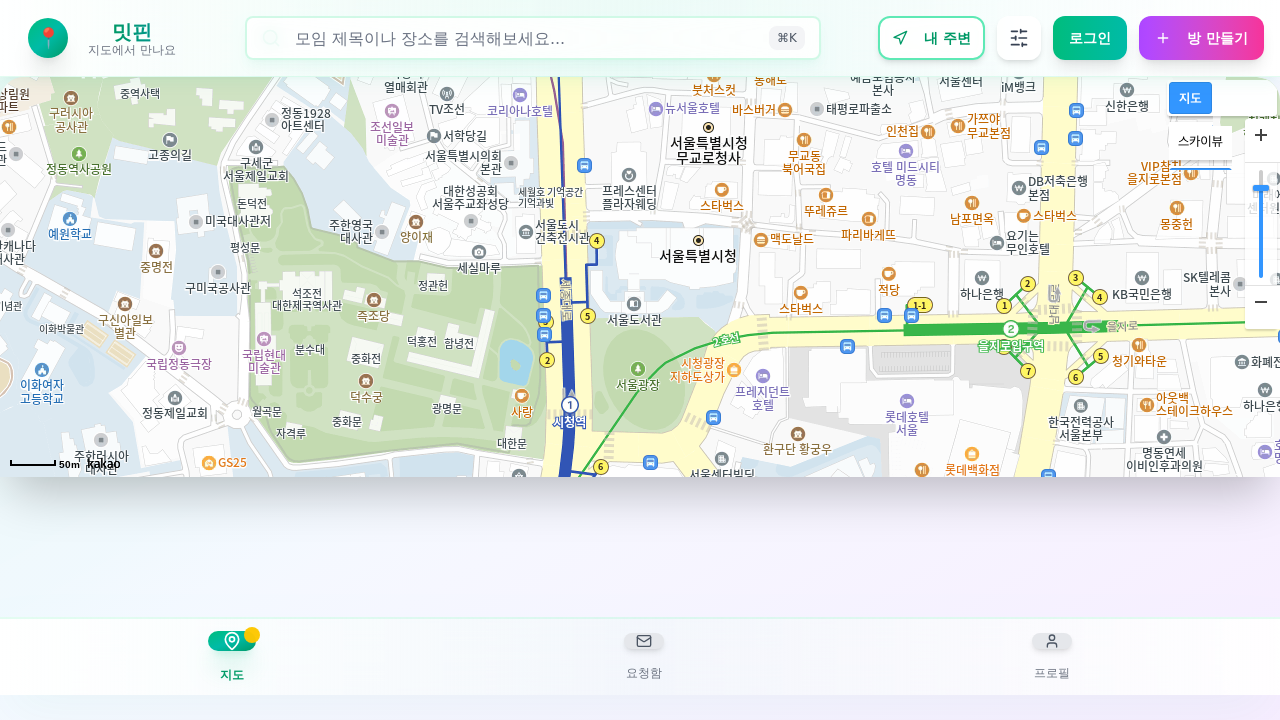

Search input is visible
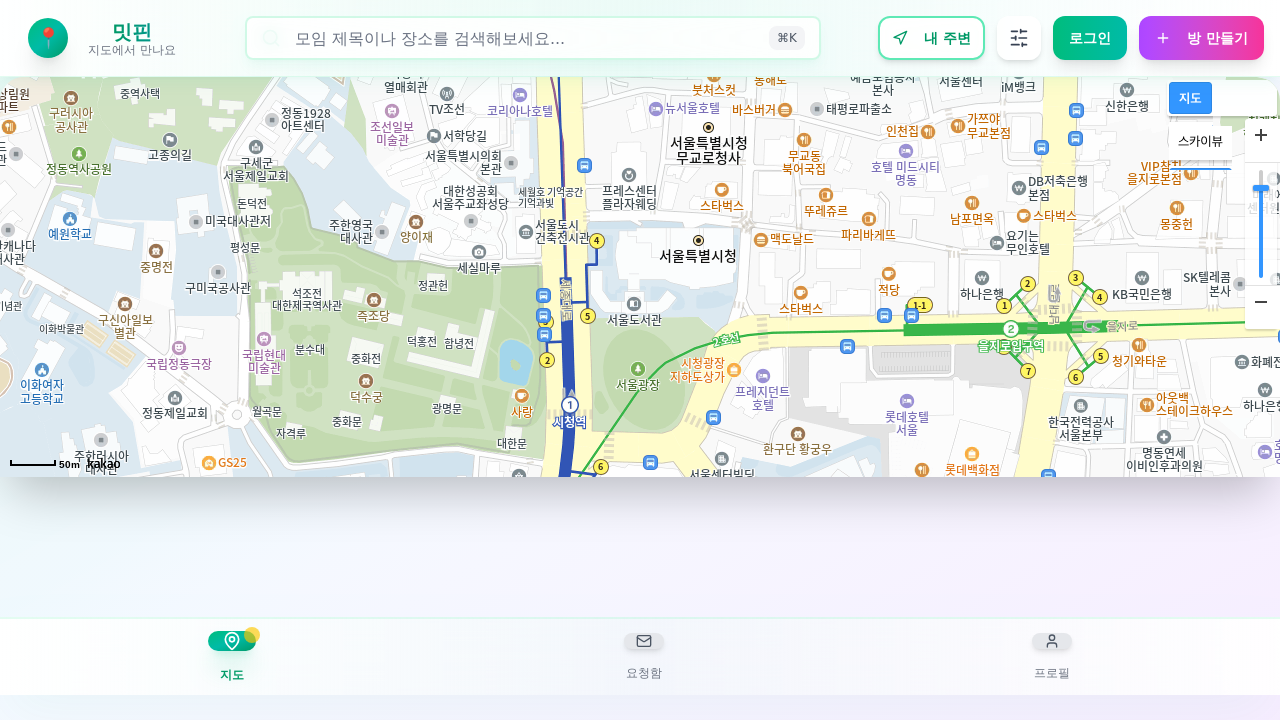

Entered search query '강남' in search input on input[type="search"], input[placeholder*="검색"] >> nth=0
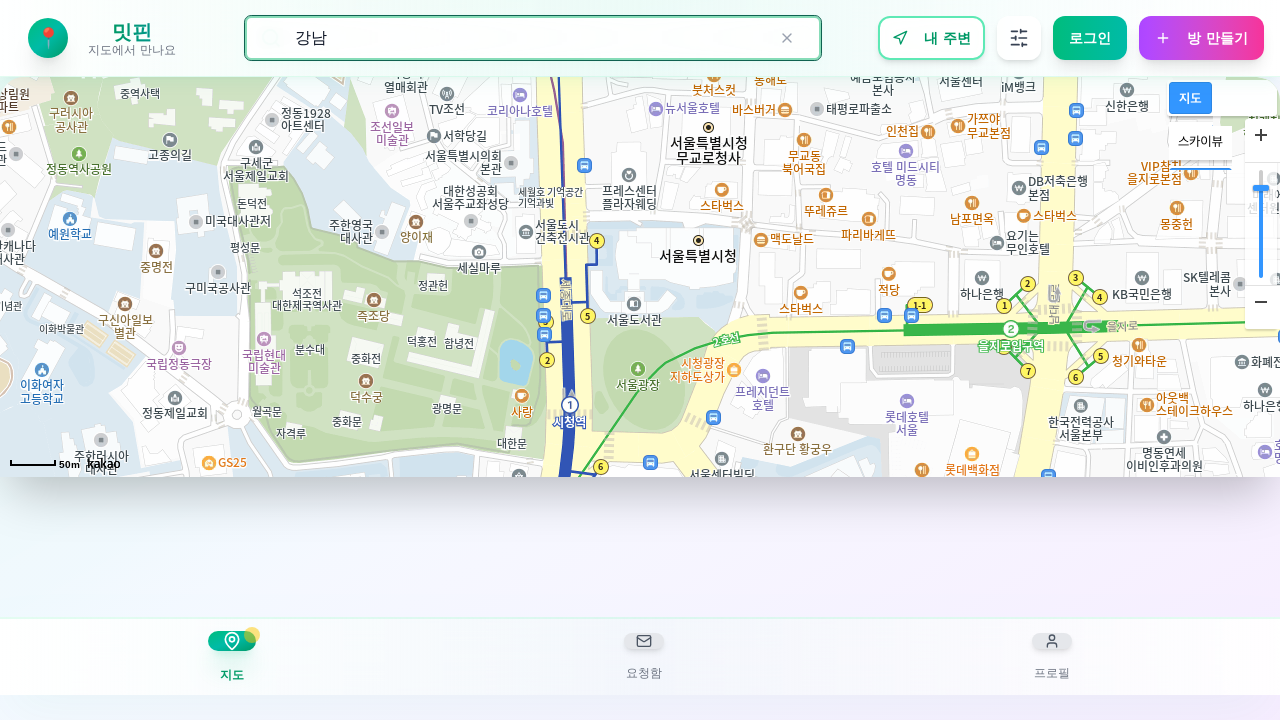

Waited 2 seconds for search results to load
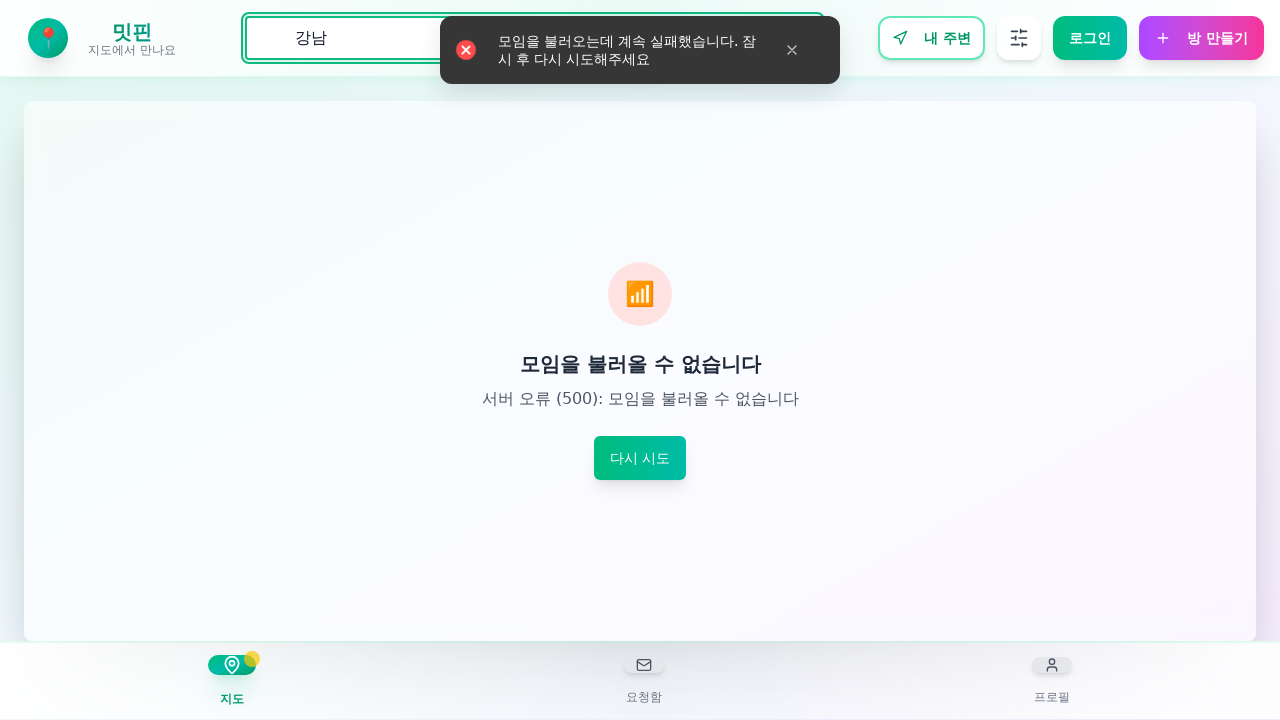

Located search result elements
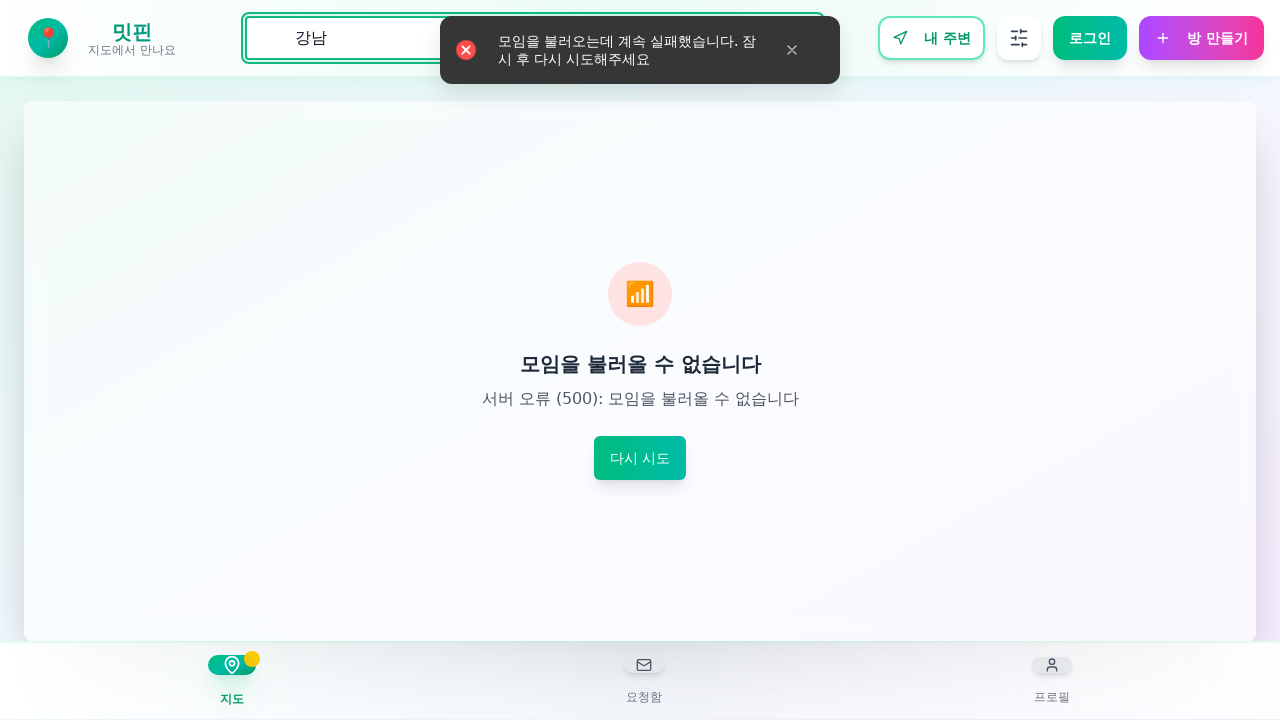

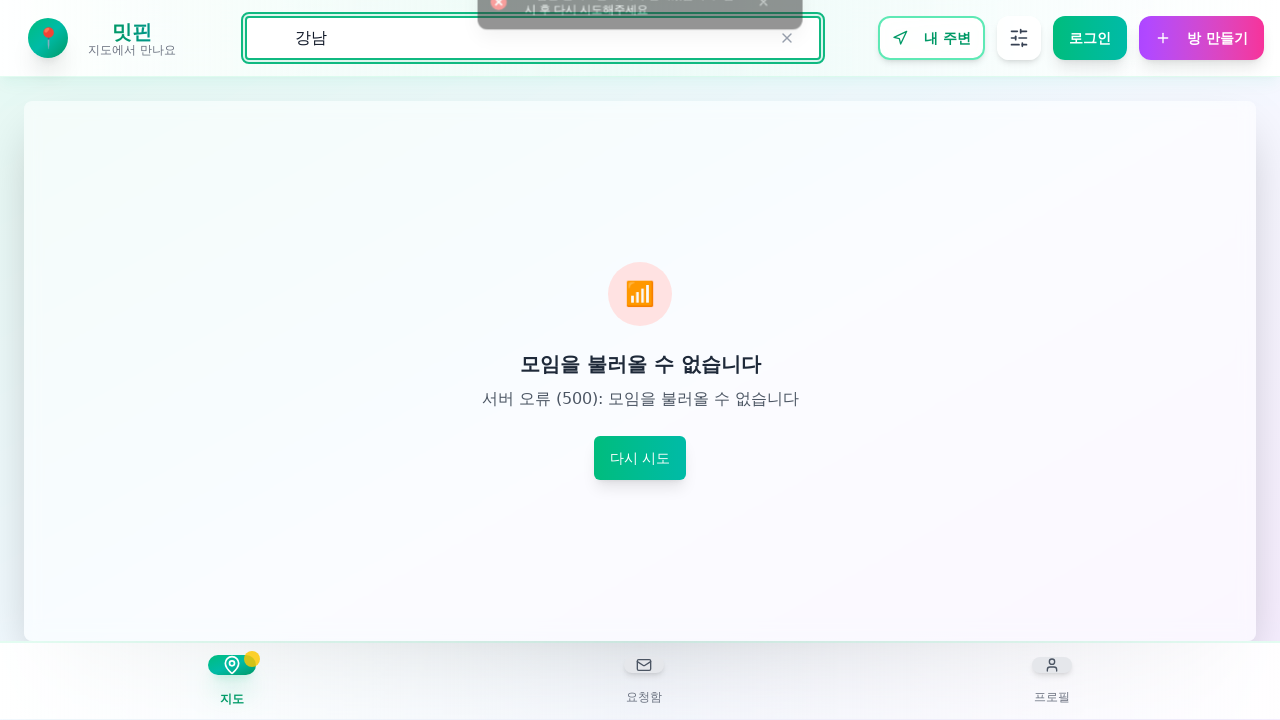